Navigates to Argos Nike search results page and filters products by star rating (3 or more stars)

Starting URL: https://www.argos.co.uk/search/nike/?clickOrigin=searchbar:search:term:nike

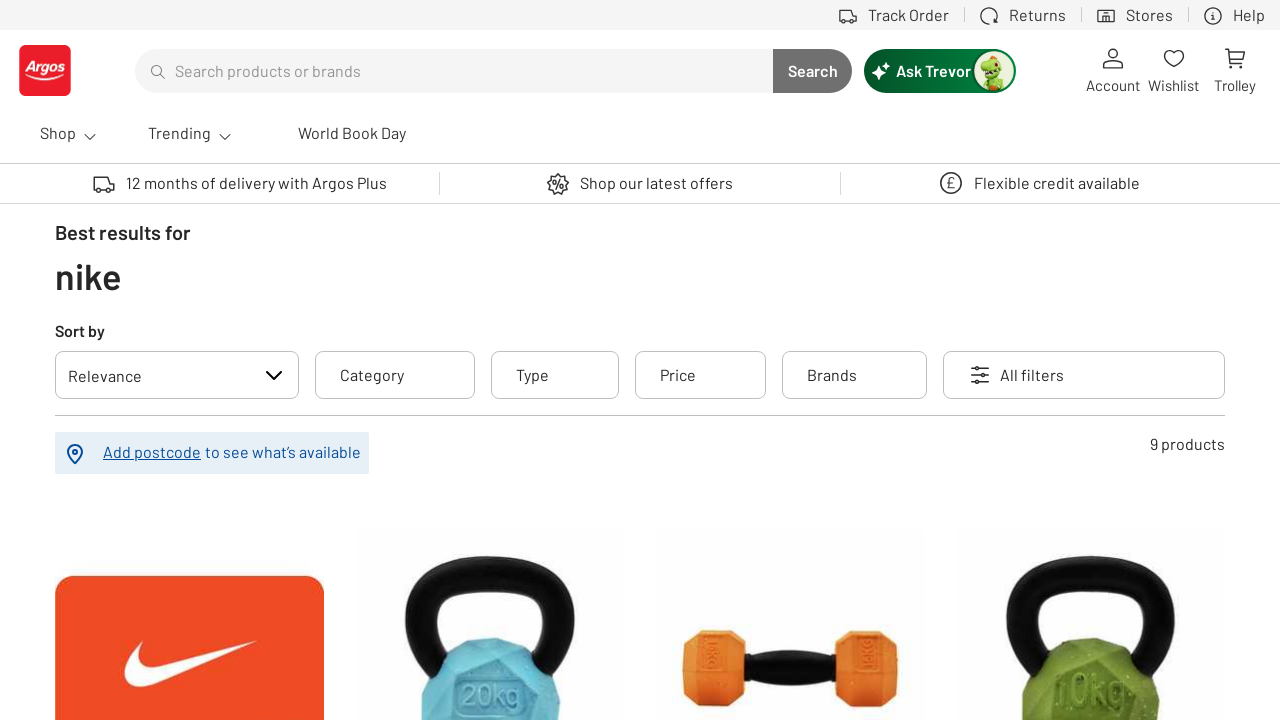

Scrolled down 800px to reveal star rating filters
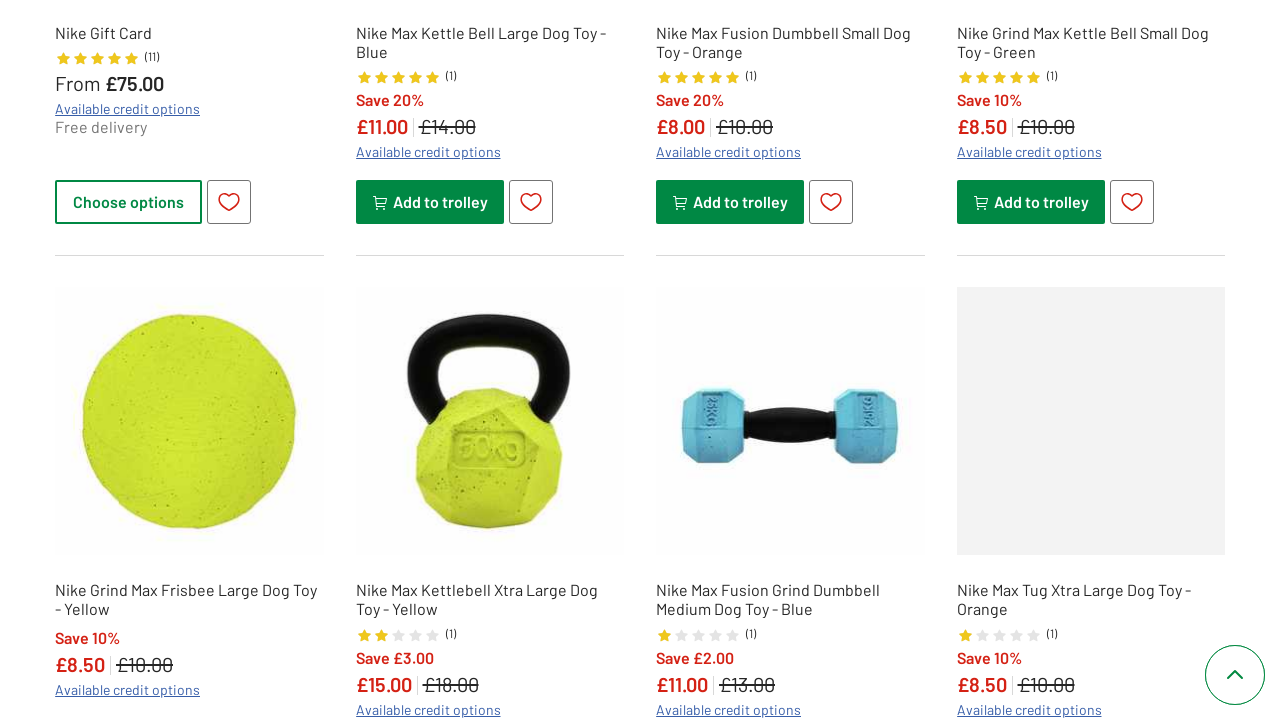

Located all star rating filter elements
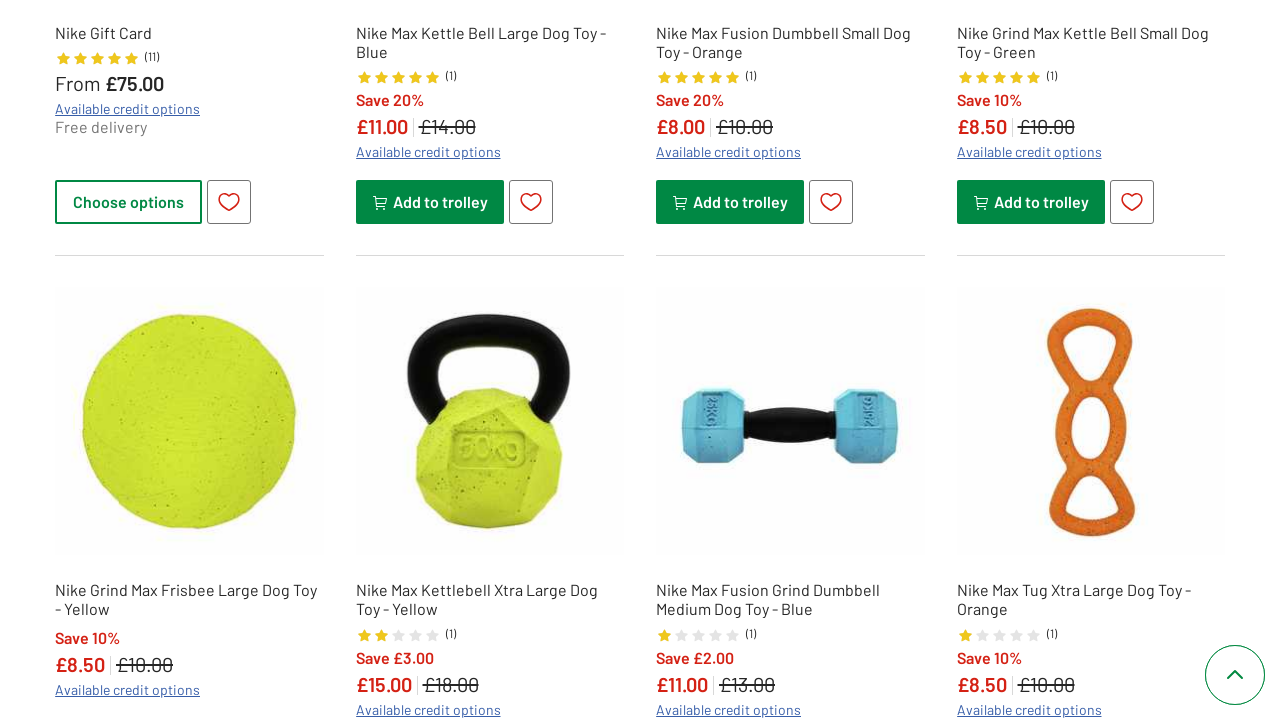

Found 0 star rating filter options
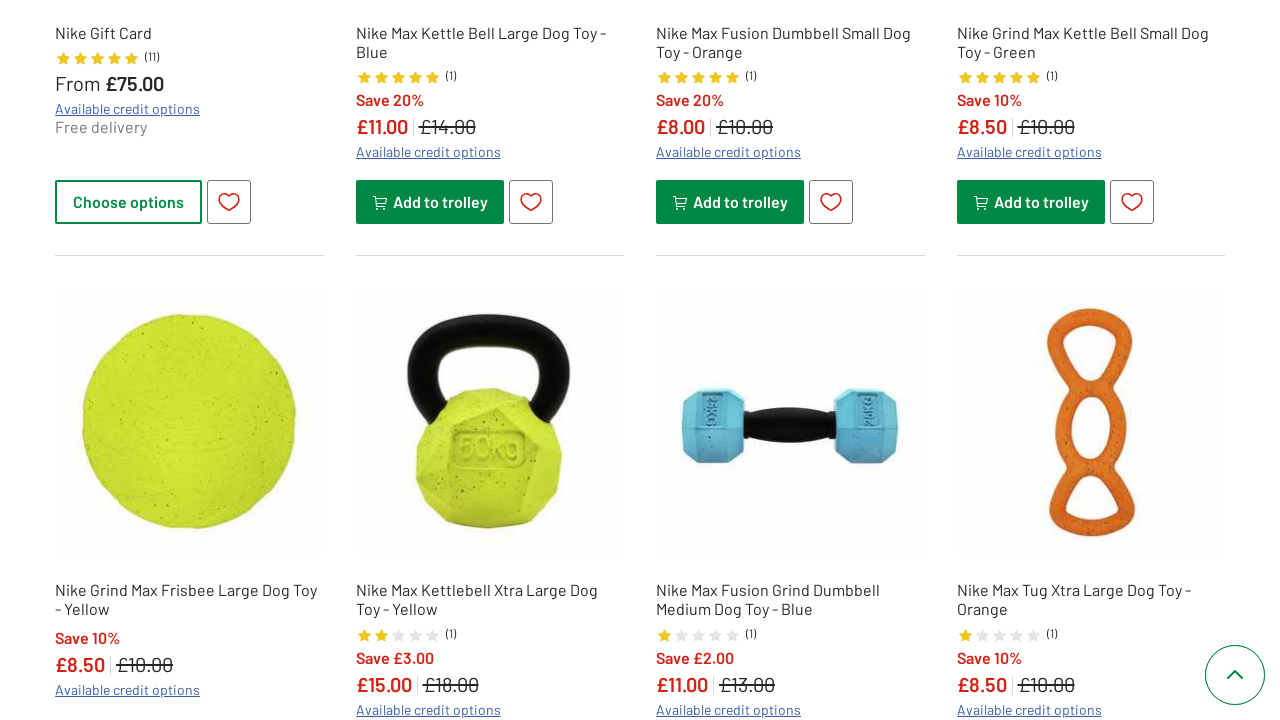

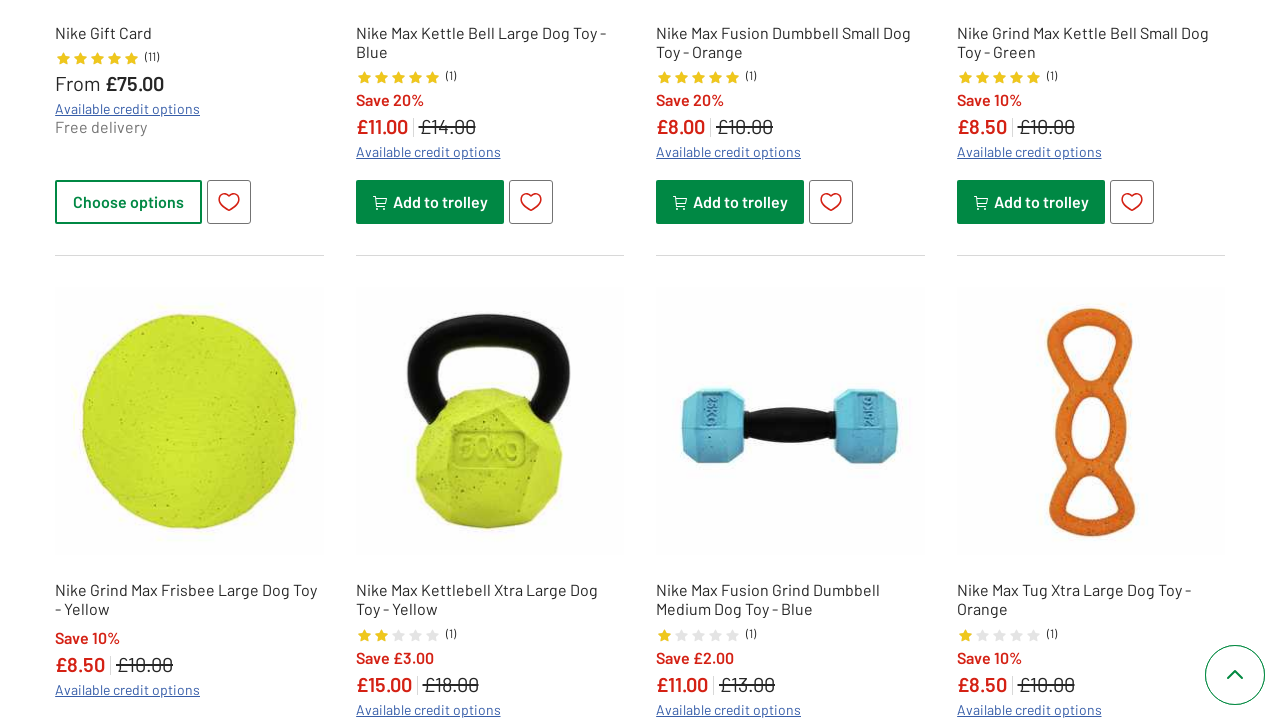